Tests registration form with a valid email format containing underscores

Starting URL: https://suninjuly.github.io/registration1.html

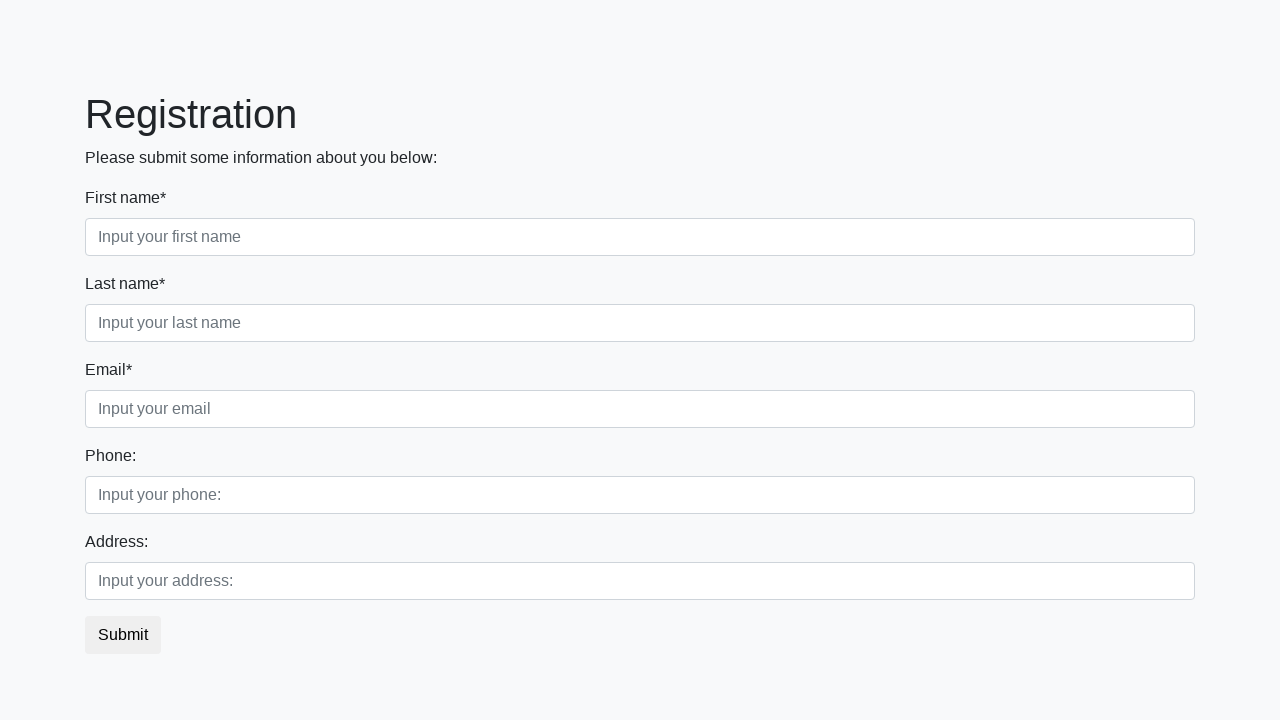

Filled first name field with 'Bob' on .first_block .form-group:nth-child(1) input
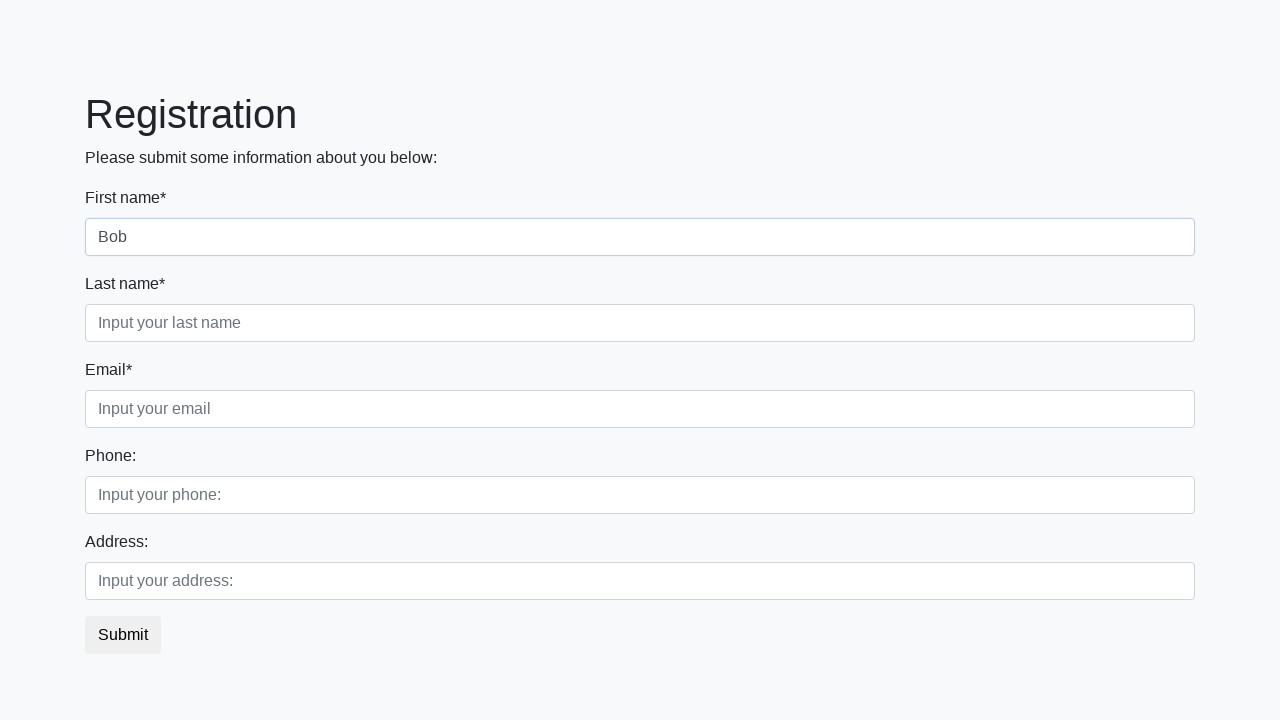

Filled last name field with 'Maverick' on //div[@class='first_block']//input[@class='form-control second']
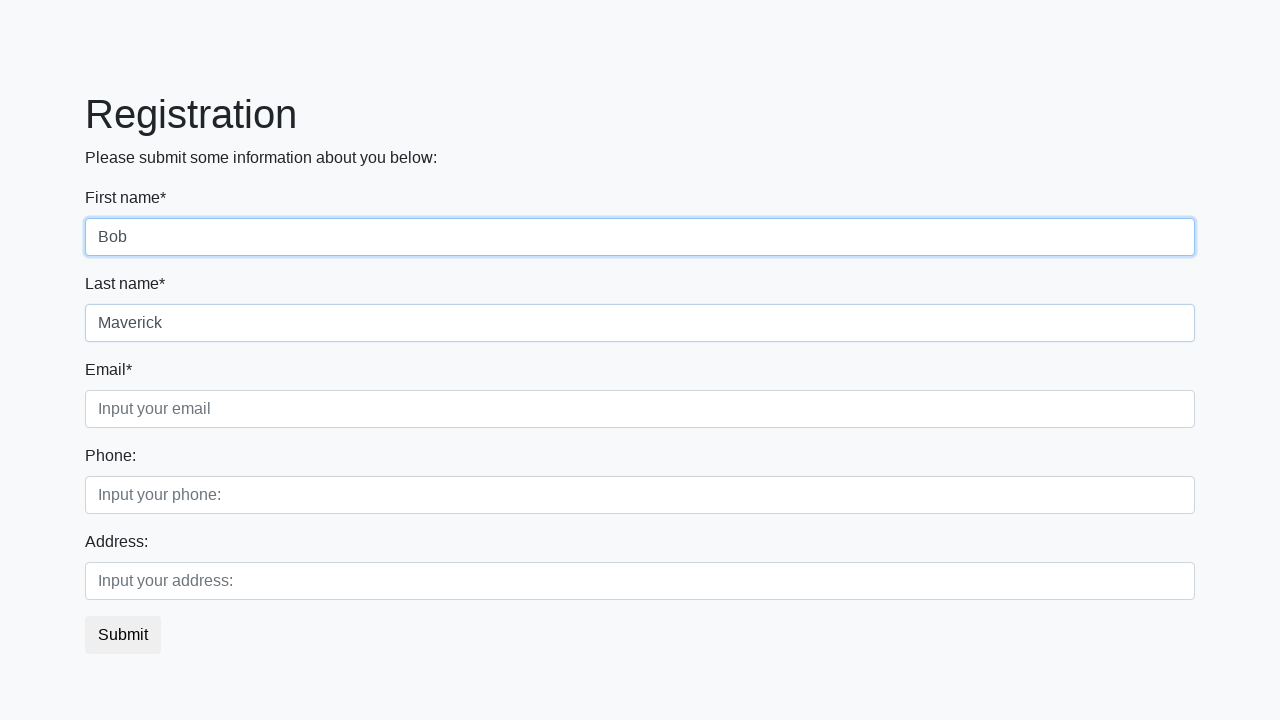

Filled email field with 'john_doe@mp.org' (valid format with underscores) on //div[@class='first_block']//input[@class='form-control third']
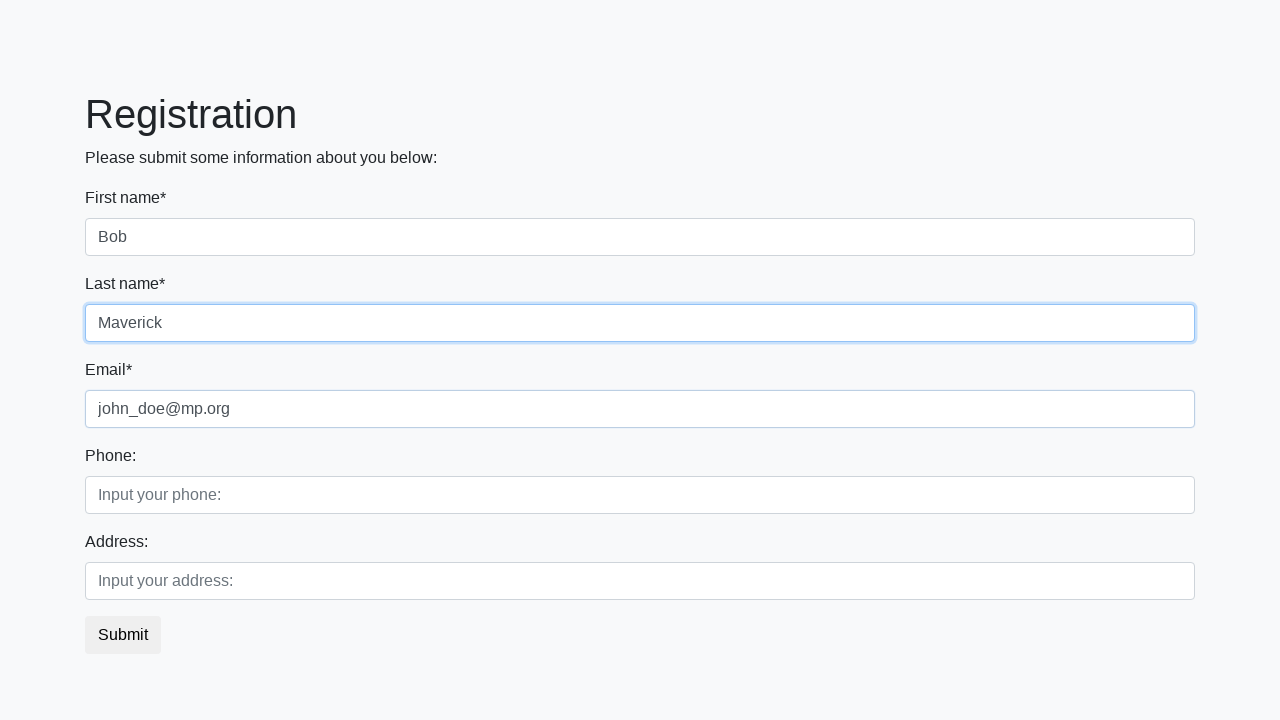

Clicked form submit button at (123, 635) on xpath=//button[@class='btn btn-default']
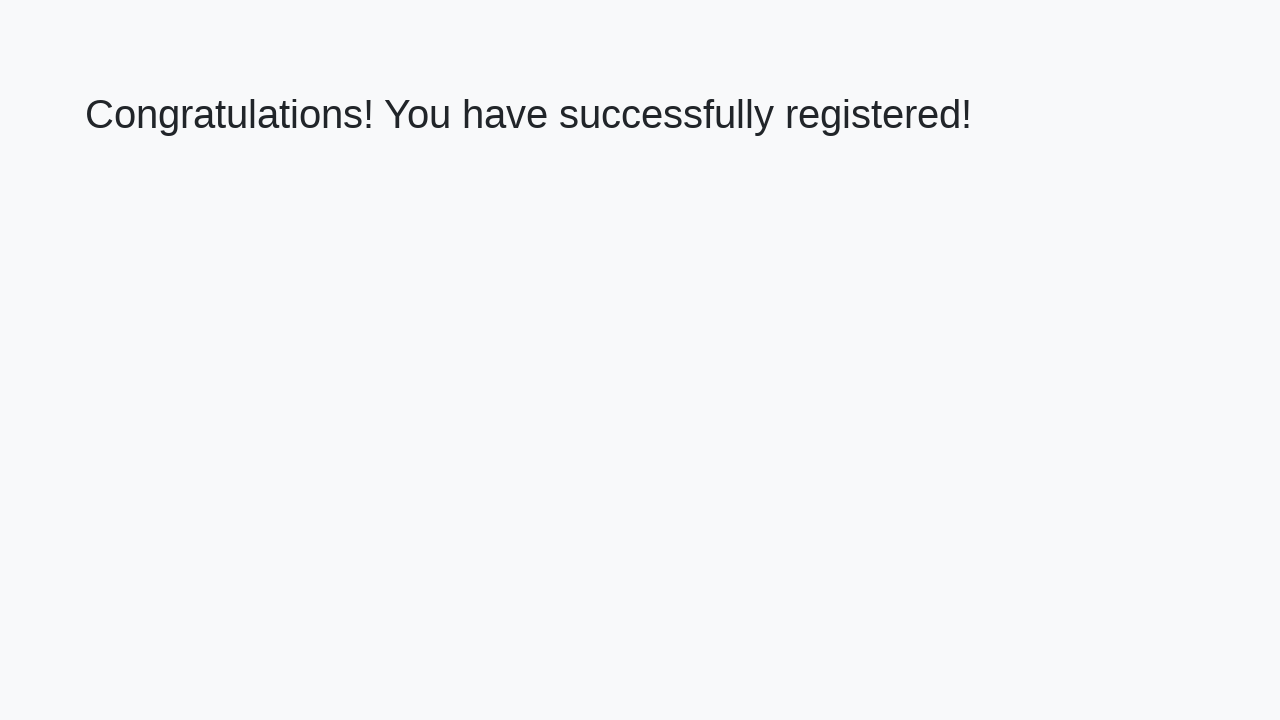

Success message appeared - registration completed successfully
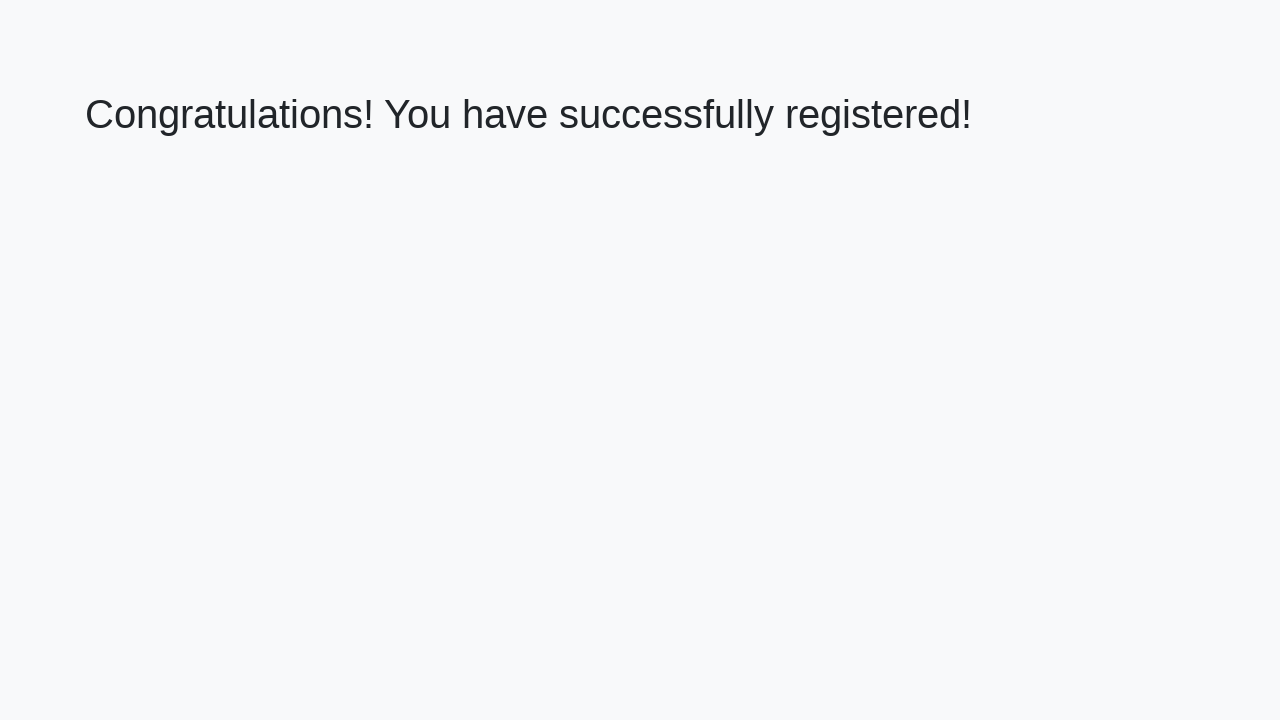

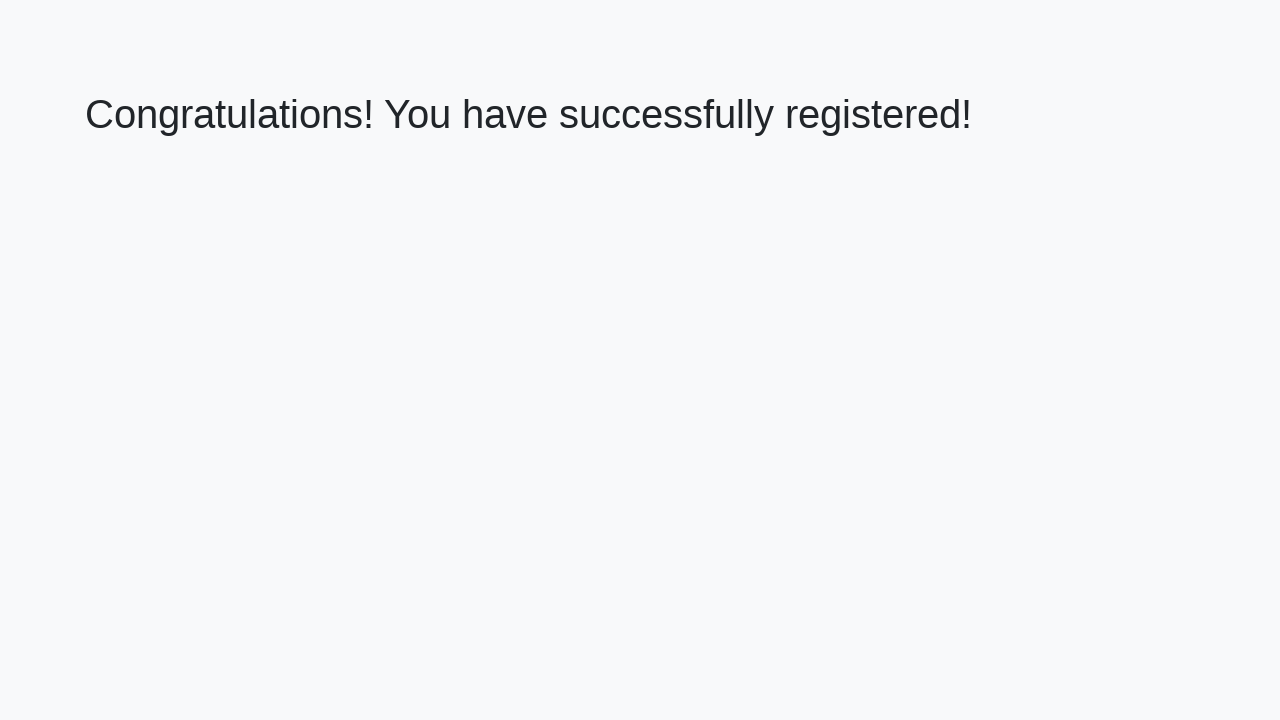